Tests browser window maximize and minimize functionality on a website

Starting URL: https://www.samil.in/

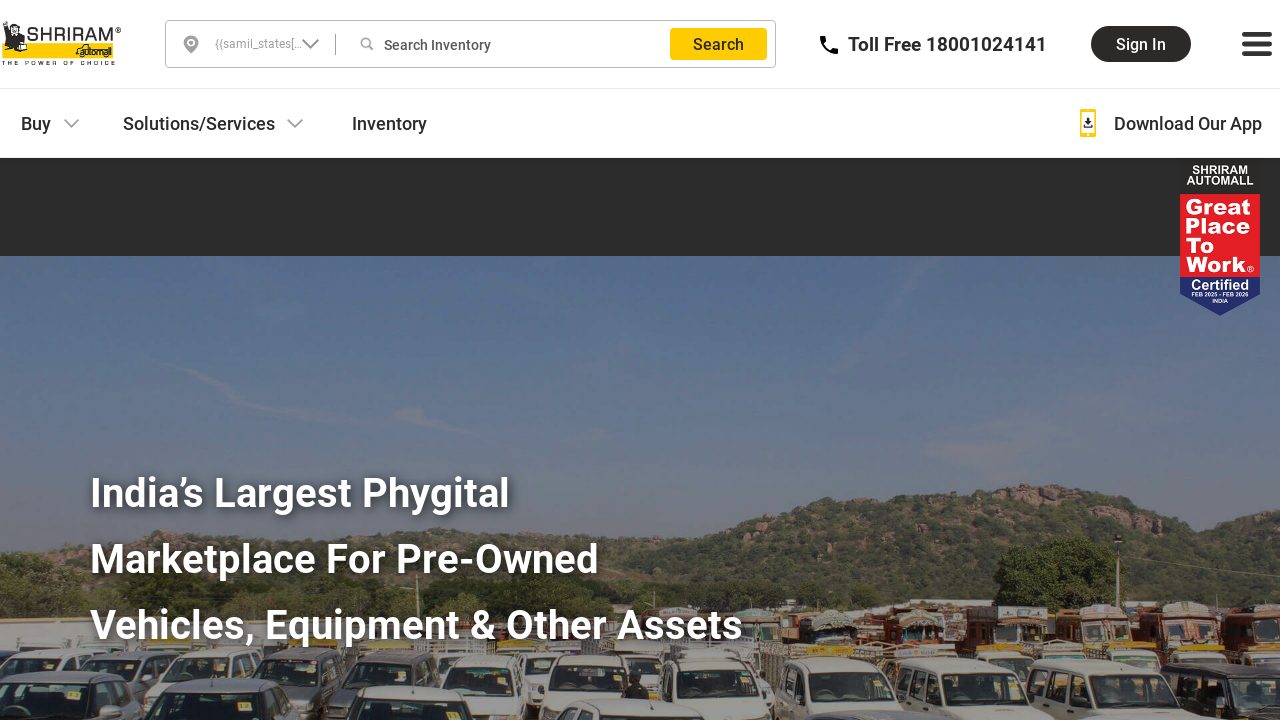

Set viewport to maximize browser window (1920x1080)
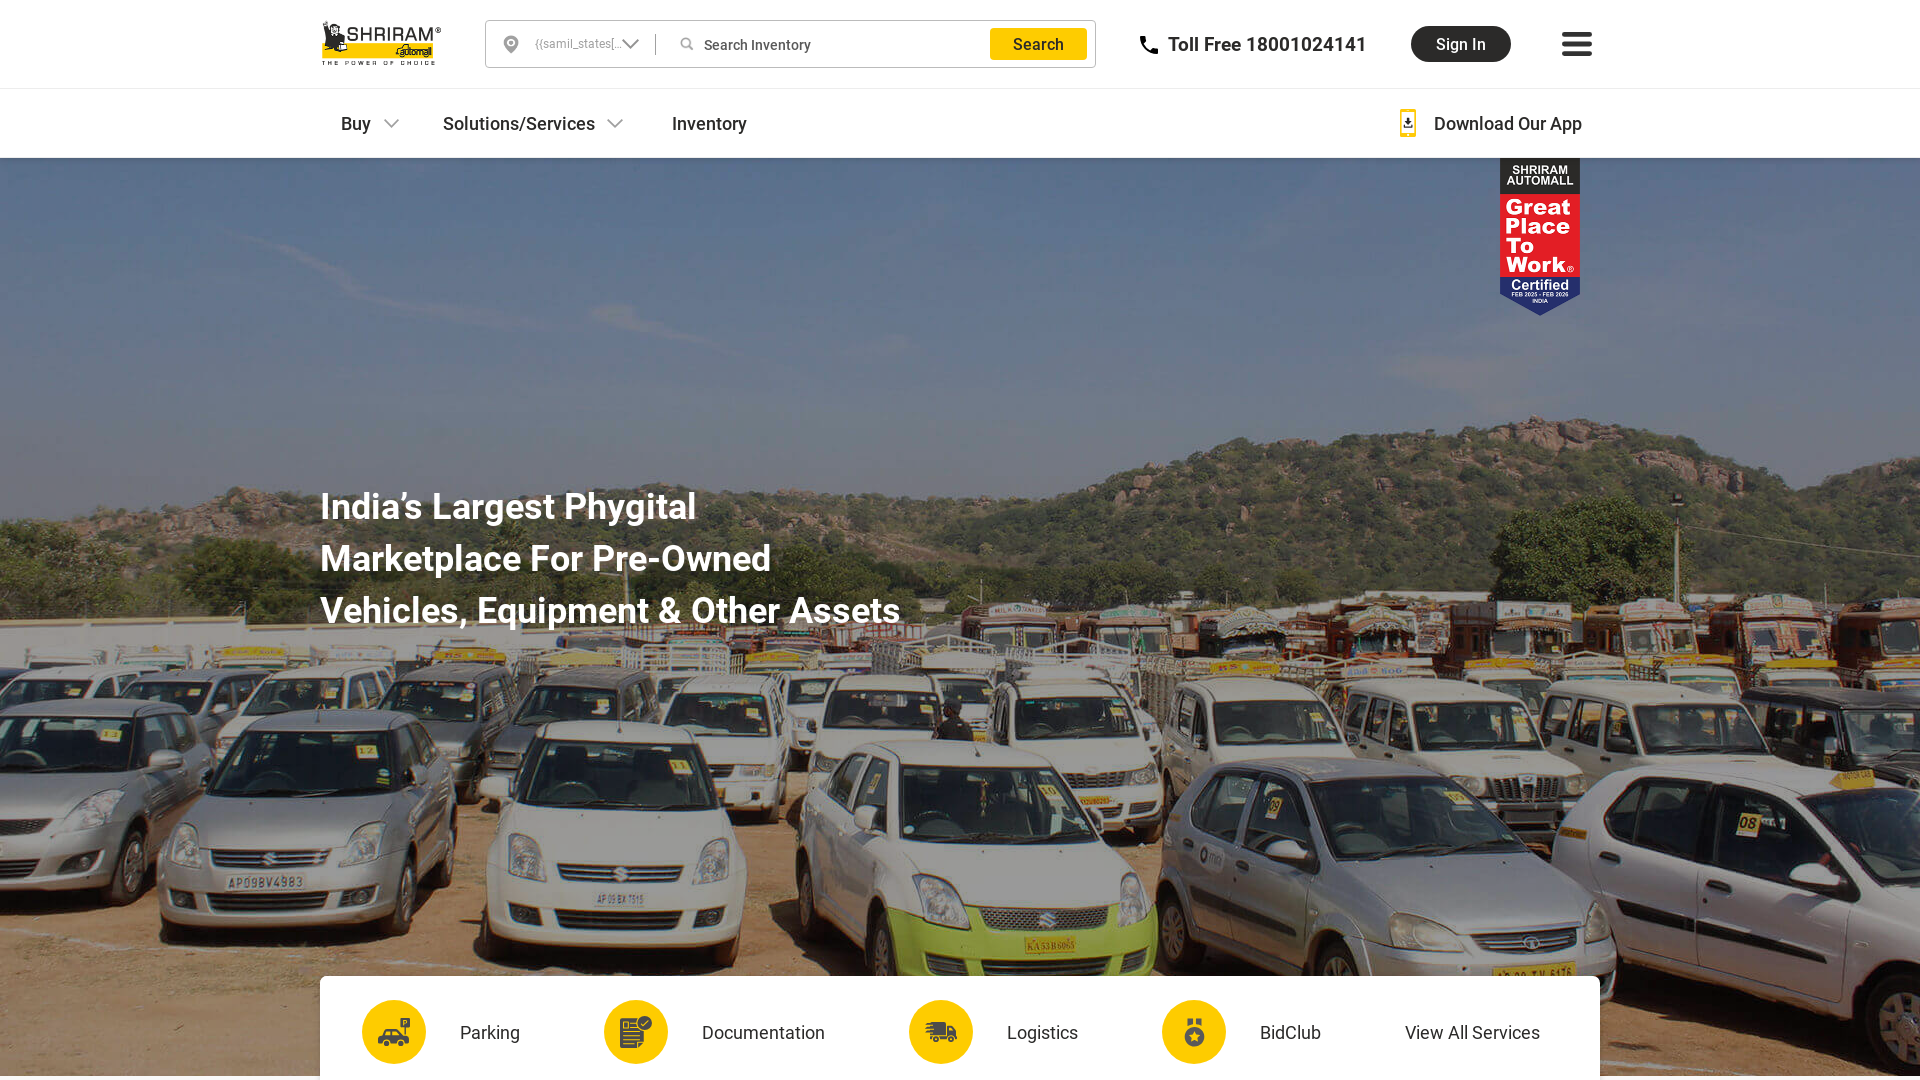

Waited 1 second for window to fully maximize
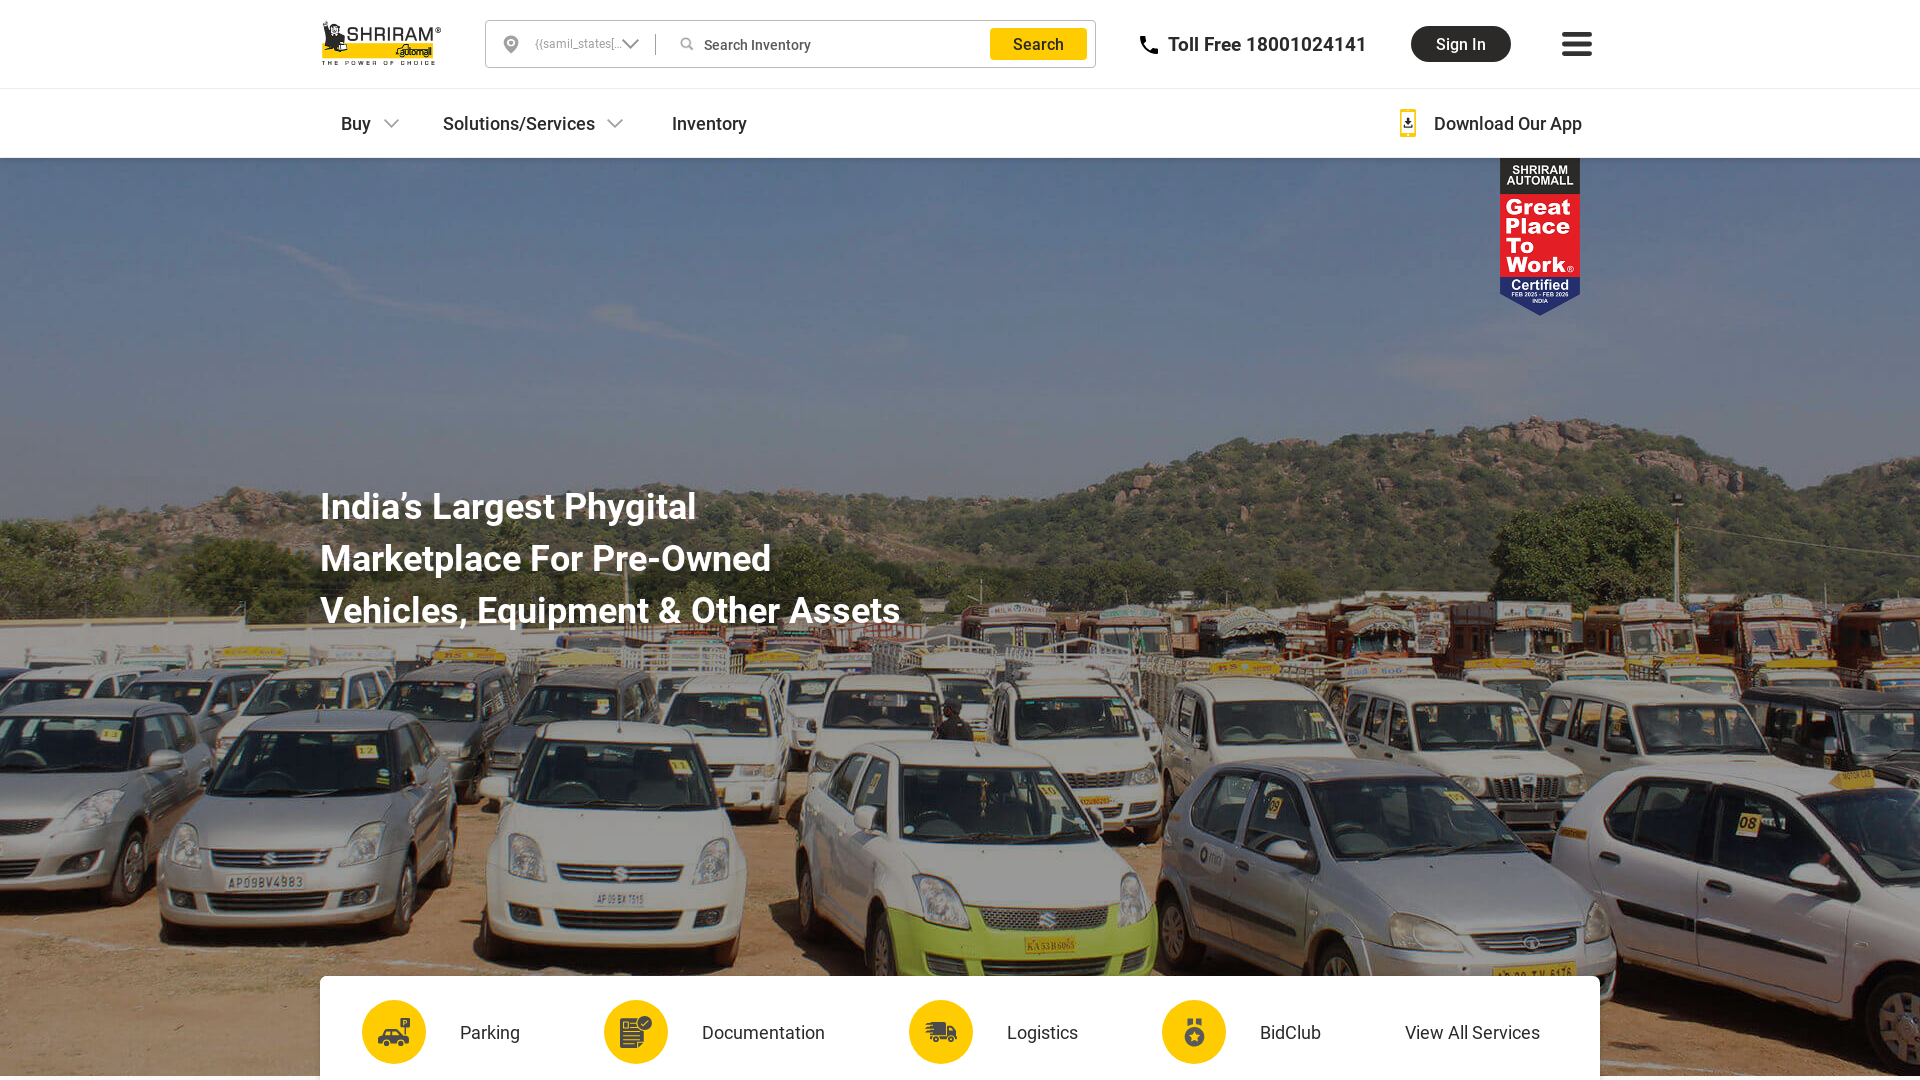

Set viewport to minimize browser window (800x600)
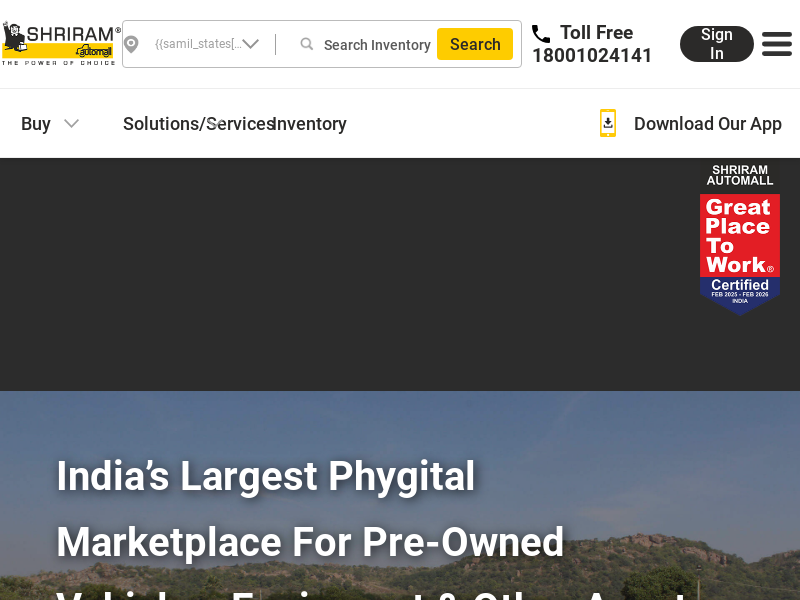

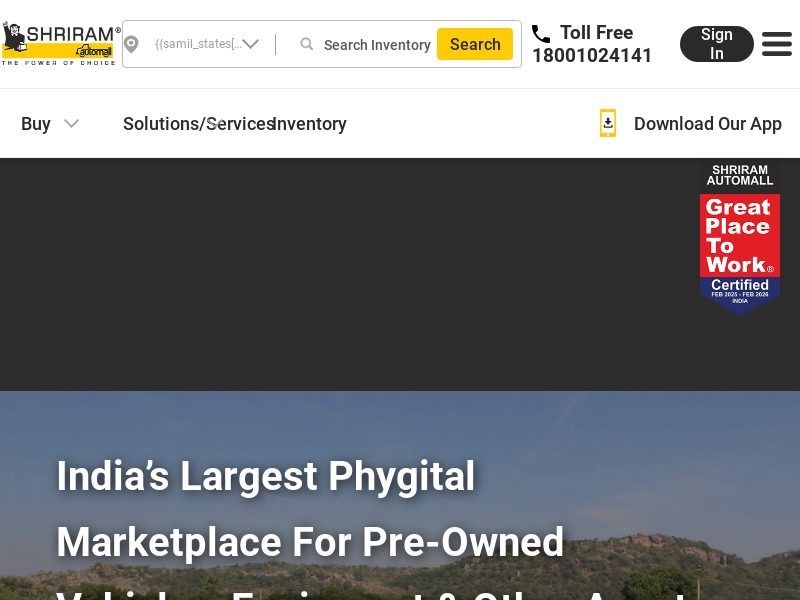